Navigates to Flipkart homepage

Starting URL: https://www.flipkart.com/

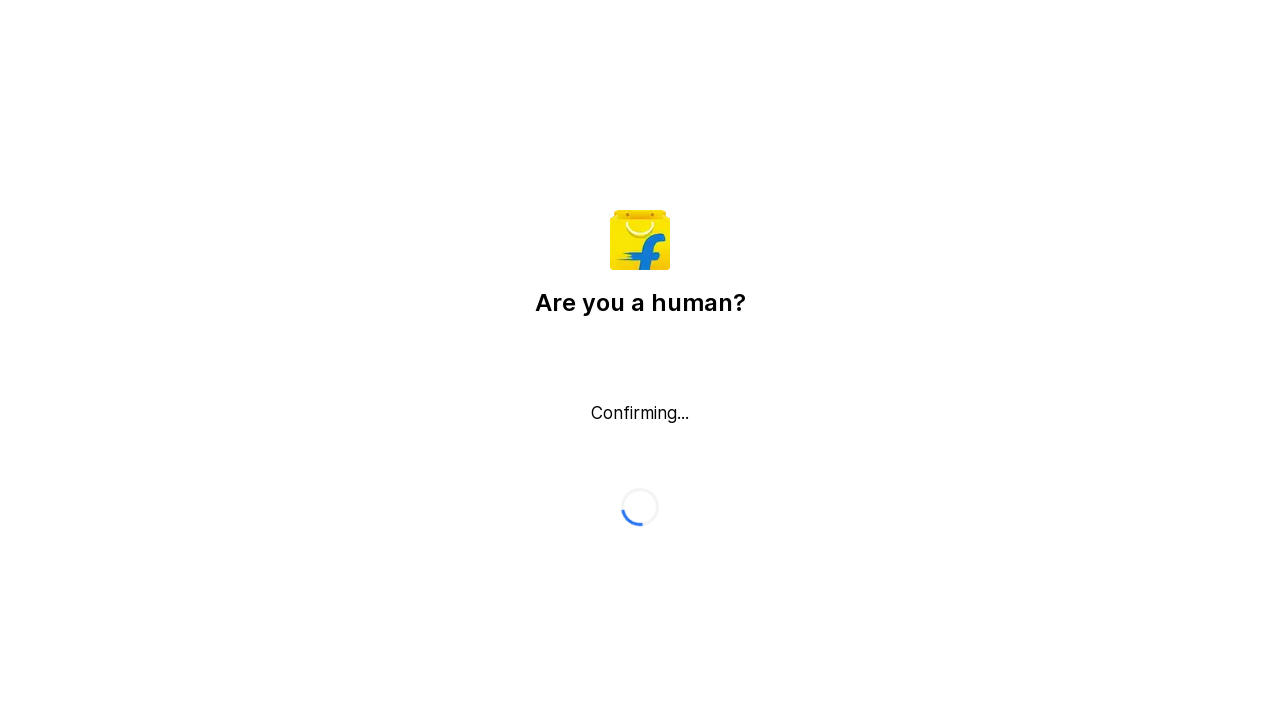

Flipkart homepage loaded with network idle
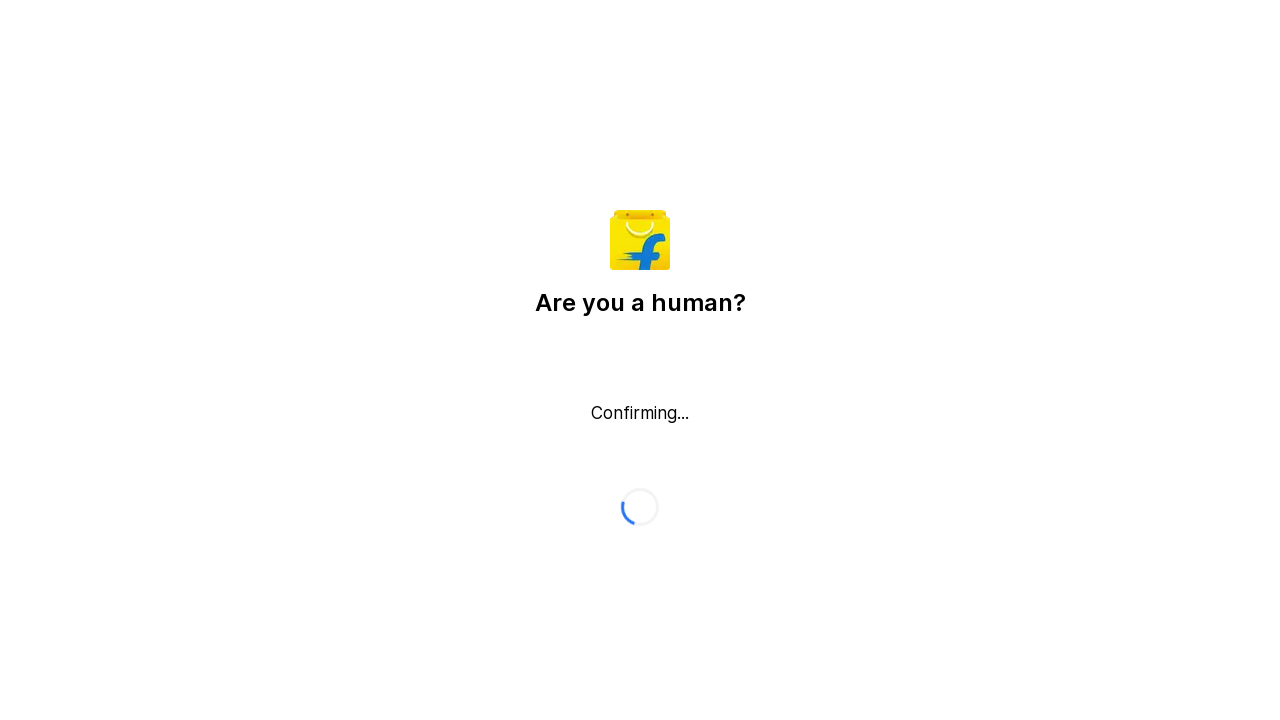

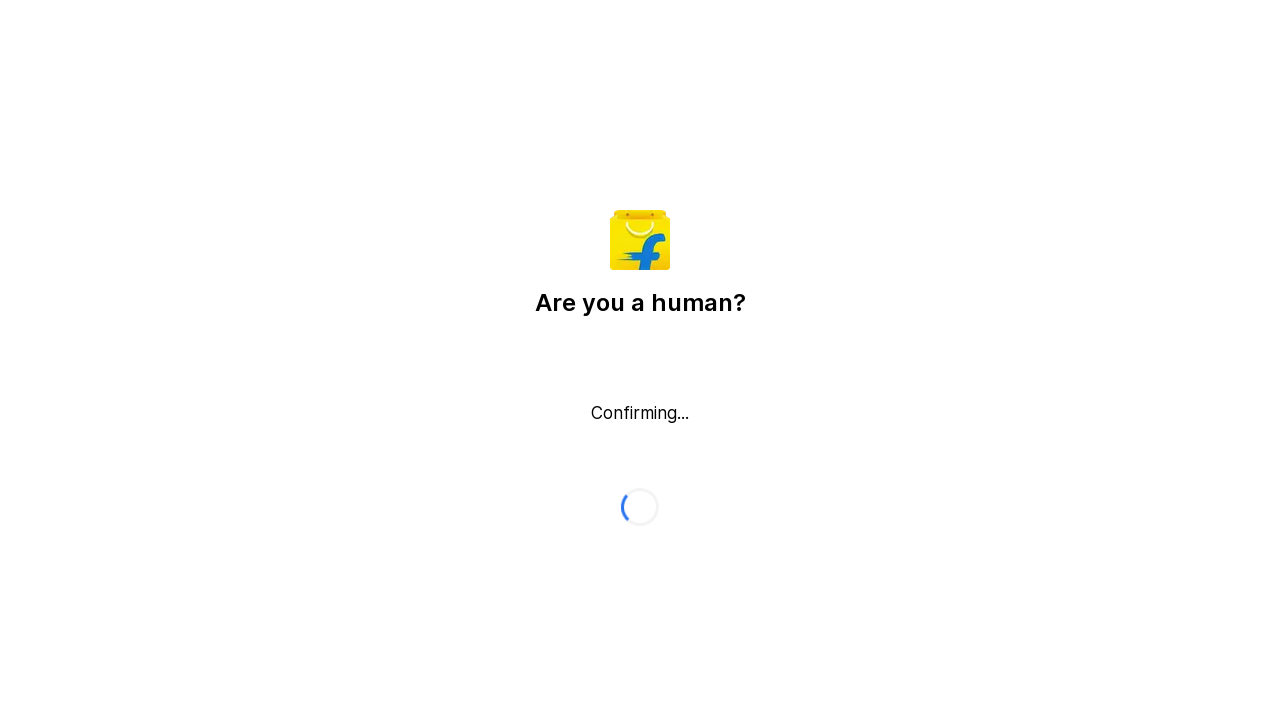